Tests the free trial signup form by filling in first name, last name, email, and company fields on the actiTime website

Starting URL: https://www.actitime.com/free-online-trial

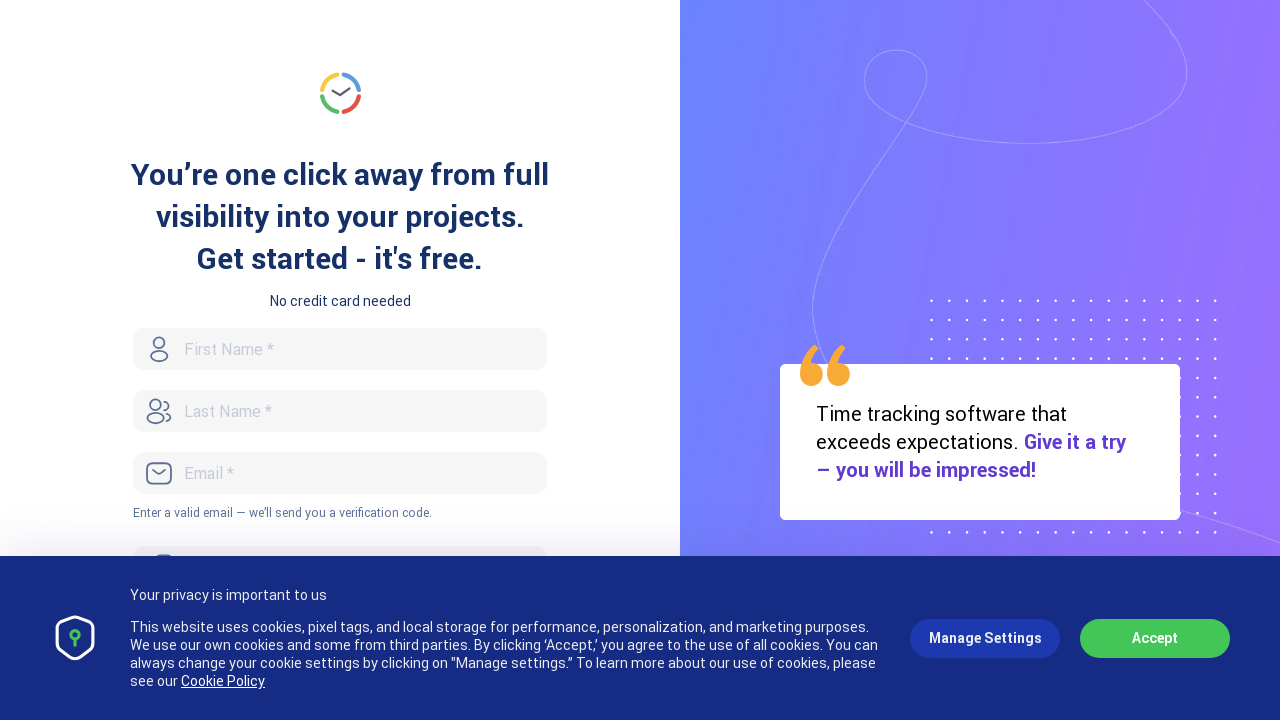

Filled first name field with 'Michael' on #FirstName
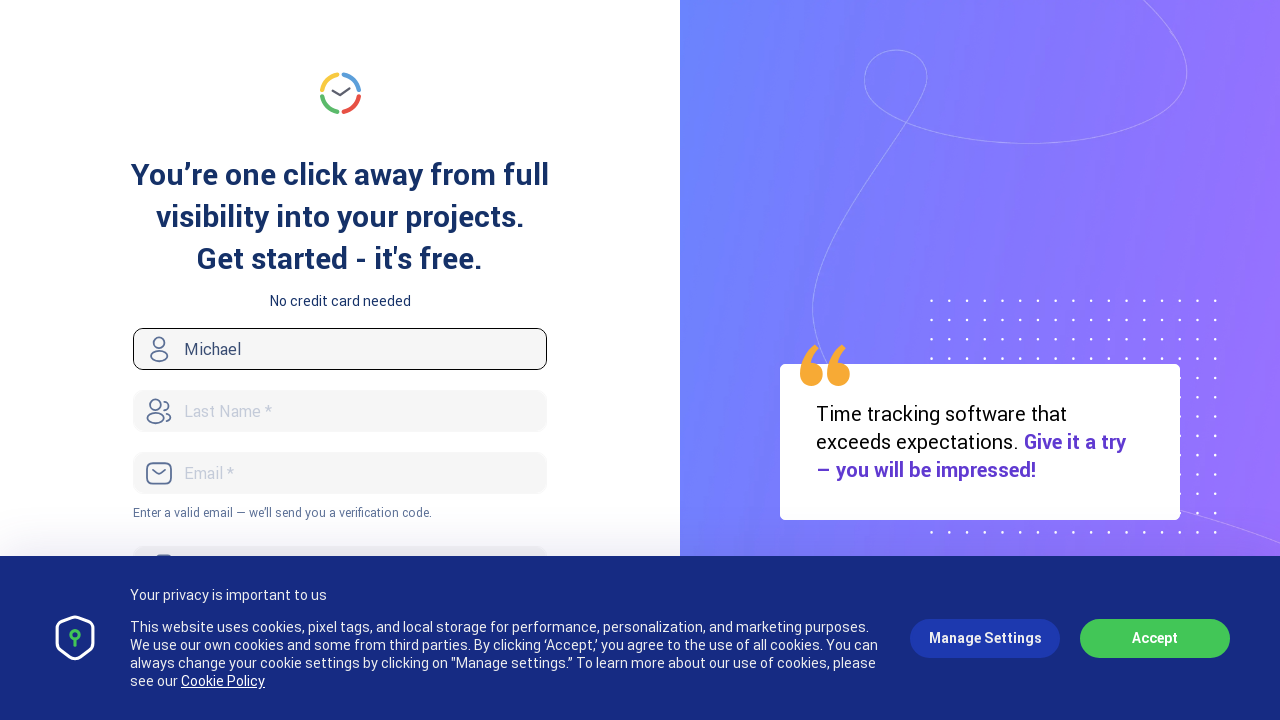

Filled last name field with 'Thompson' on #LastName
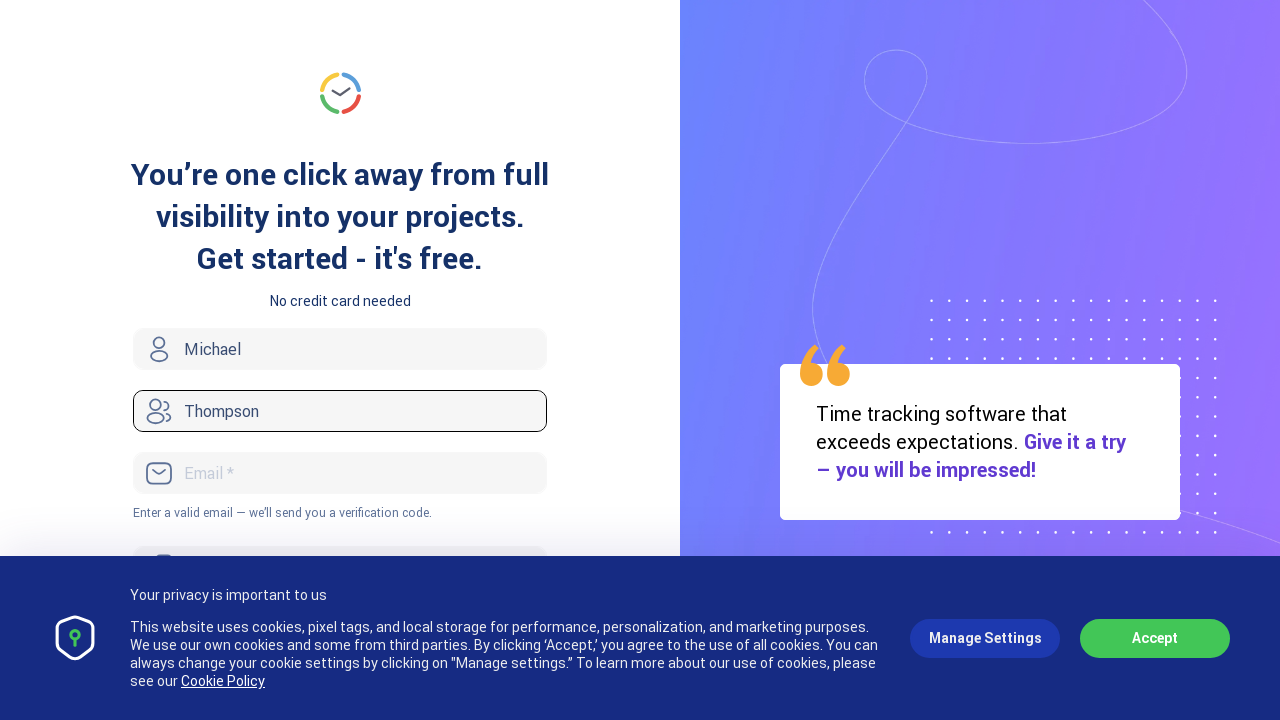

Filled email field with 'michael.thompson847@gmail.com' on #Email
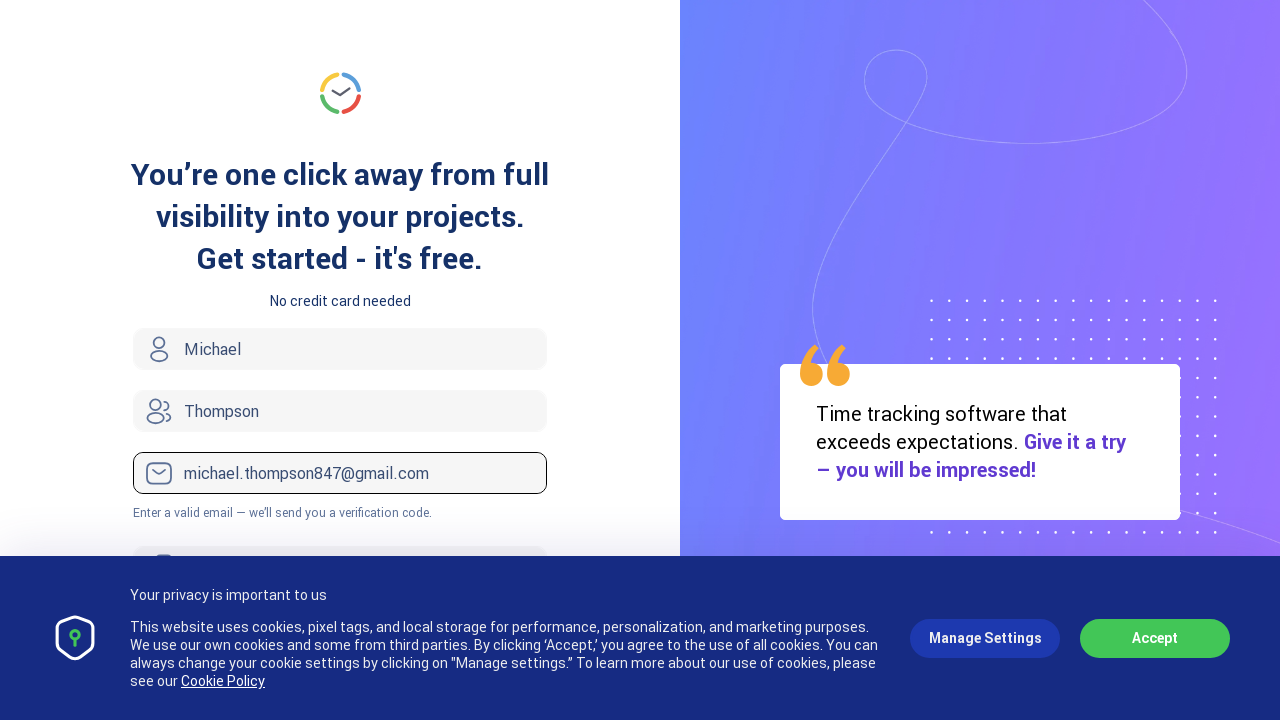

Filled company field with 'TechCorp Solutions' on #Company
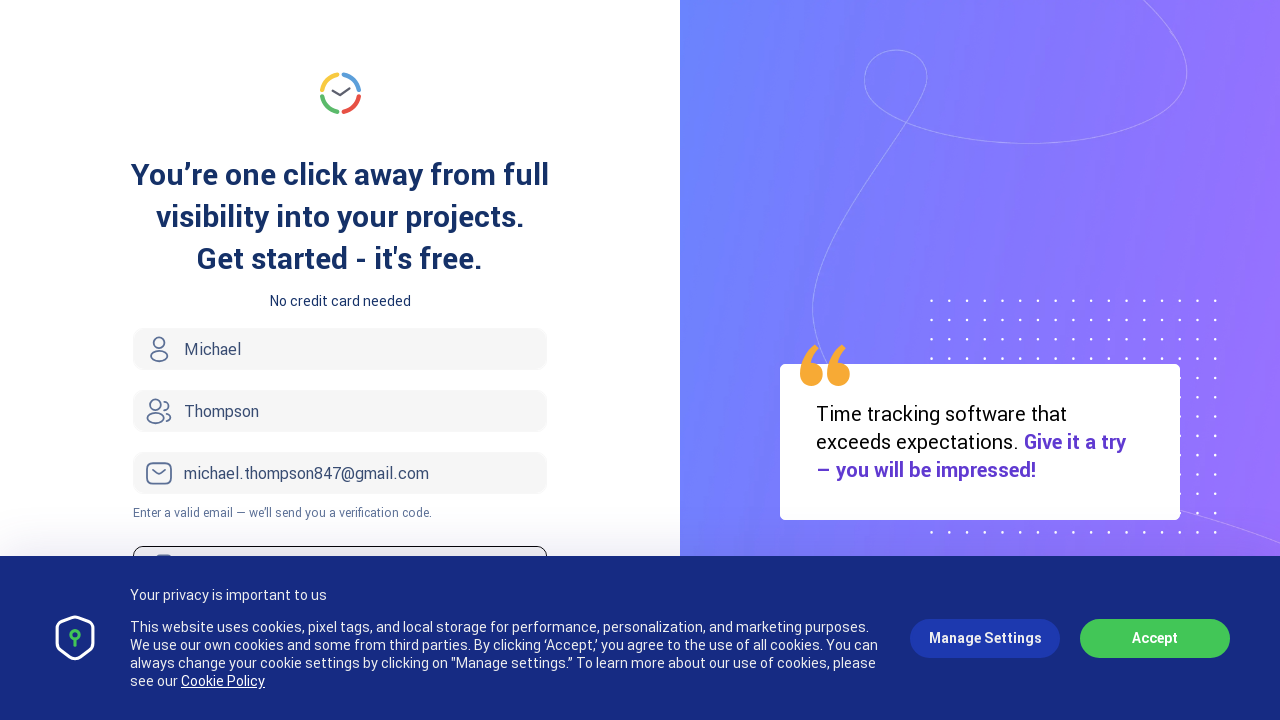

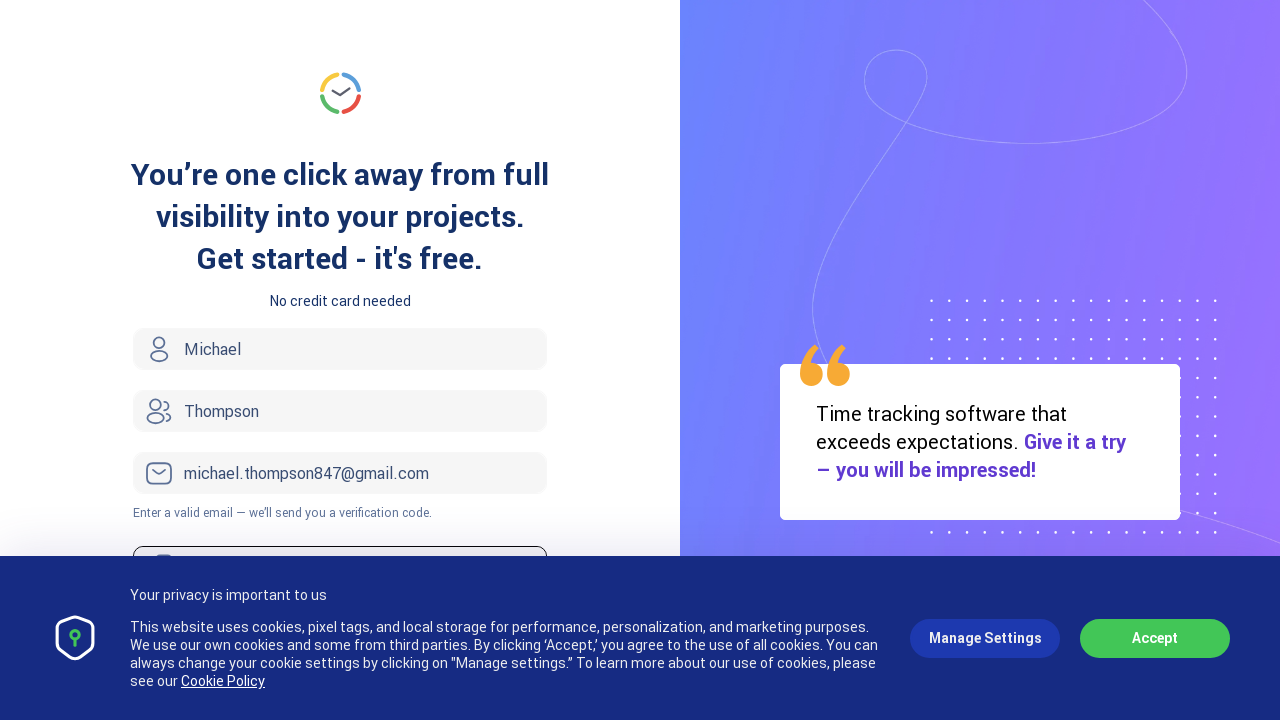